Tests platform accessibility by verifying the page loads successfully and navigation elements are present

Starting URL: https://researchhub-saas.vercel.app

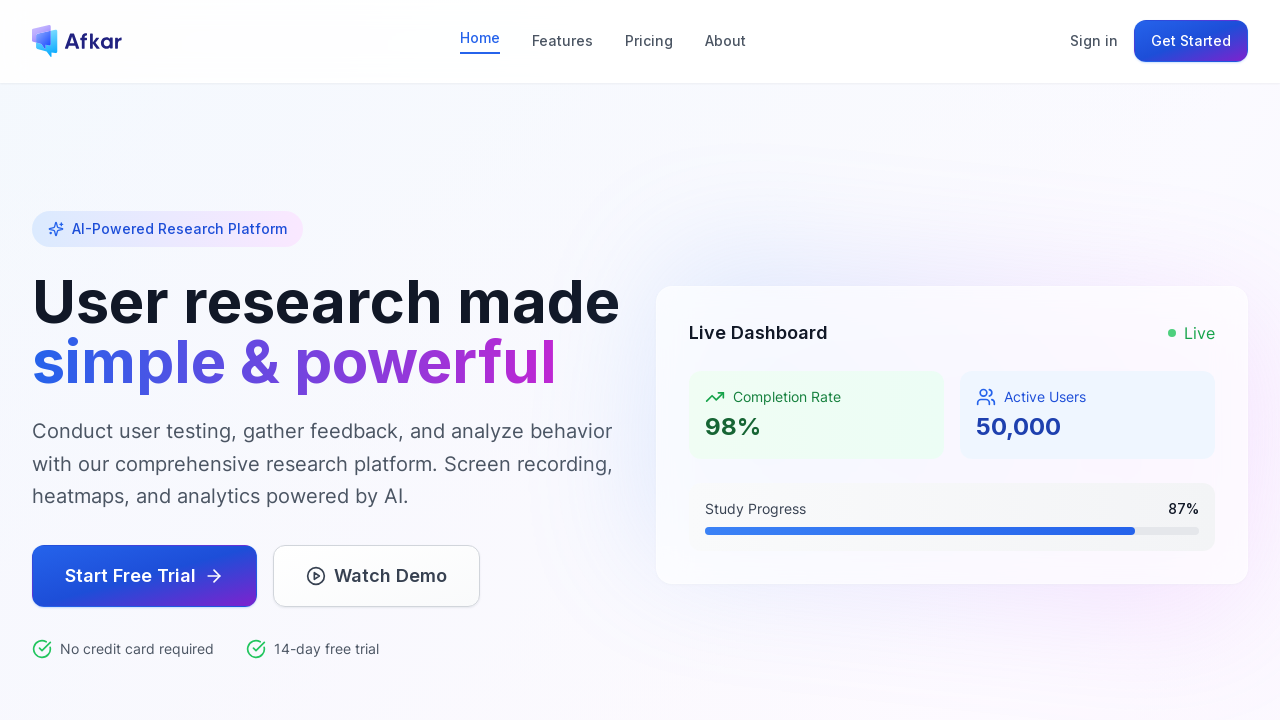

Body element loaded successfully
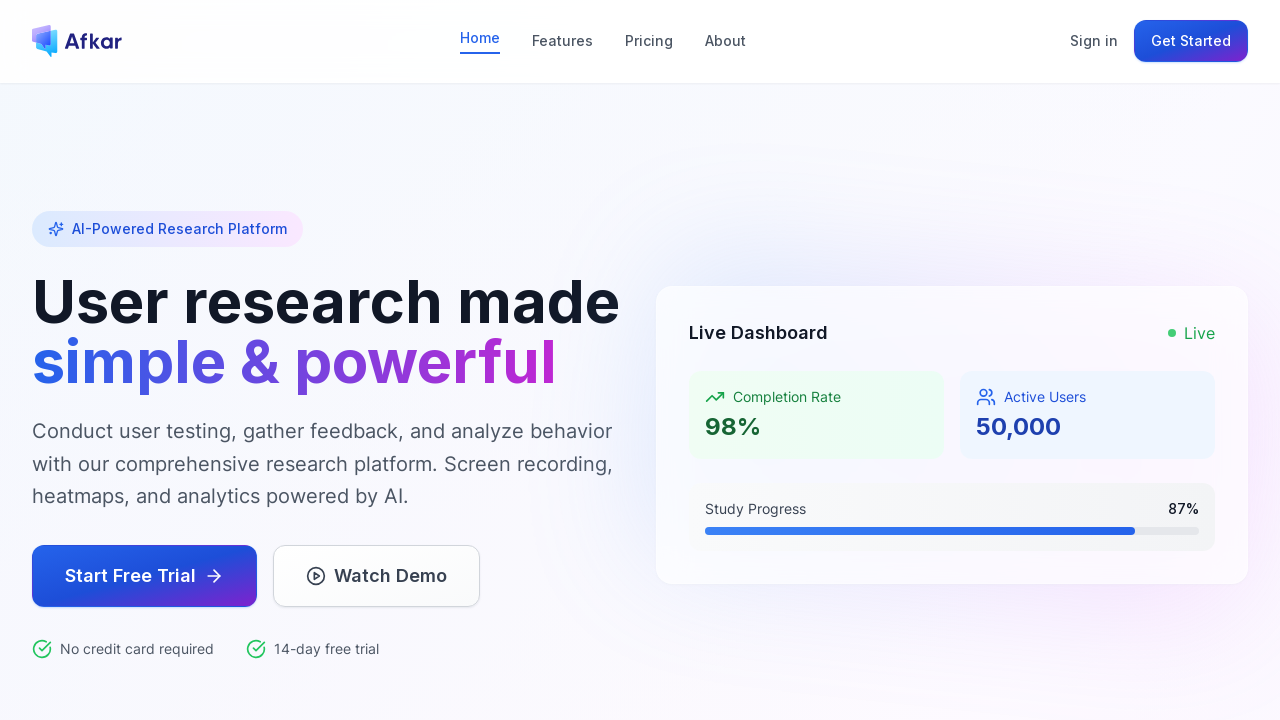

Retrieved page title
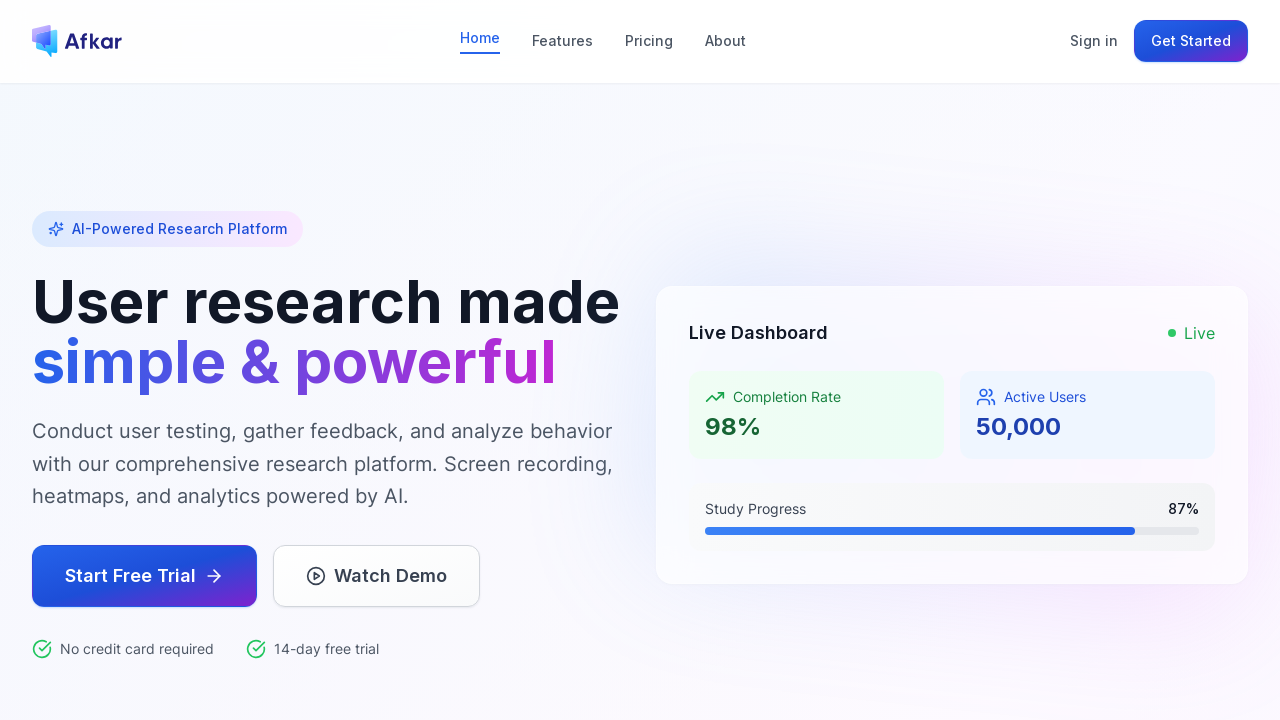

Verified page title exists and is not empty
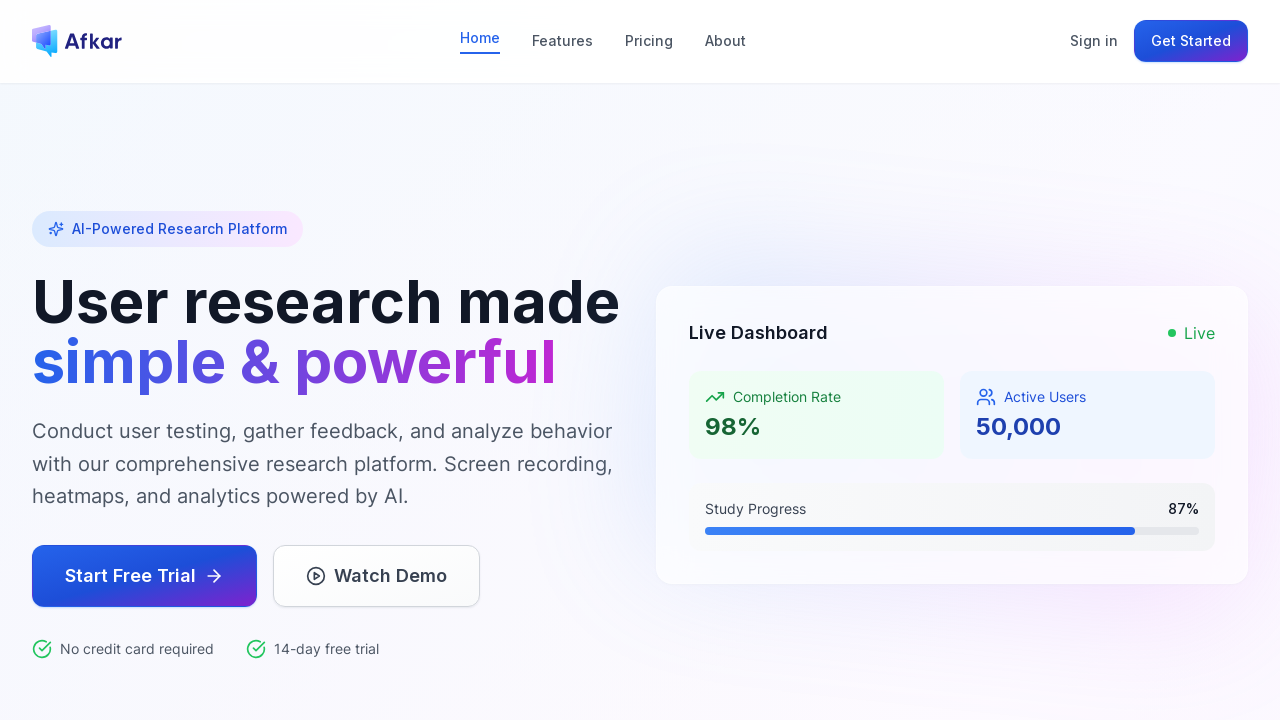

Counted navigation elements on page
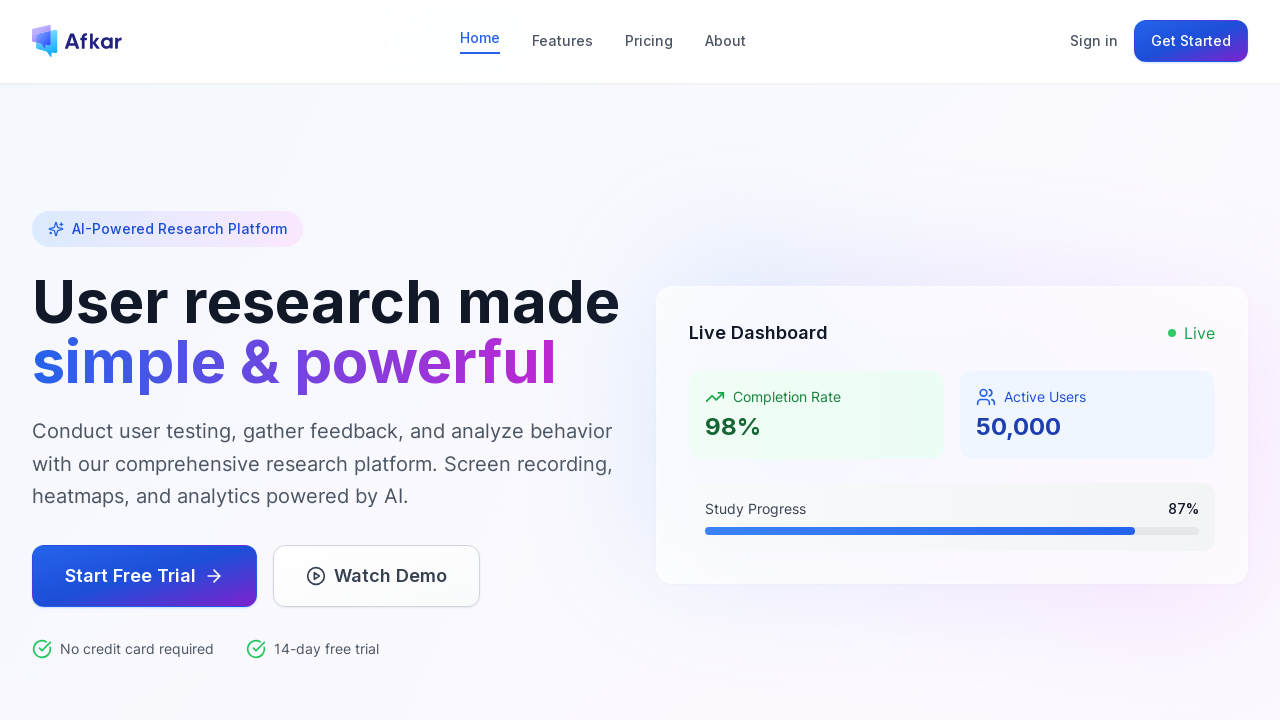

Verified navigation elements are present on the platform
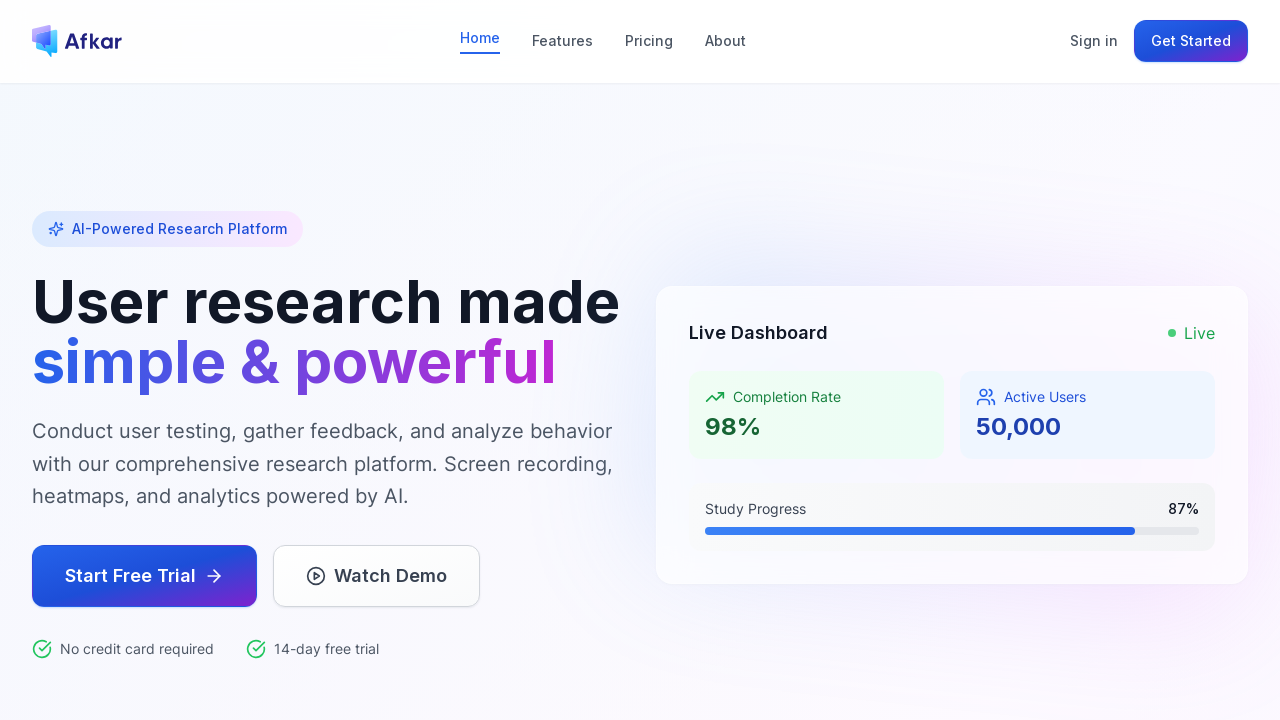

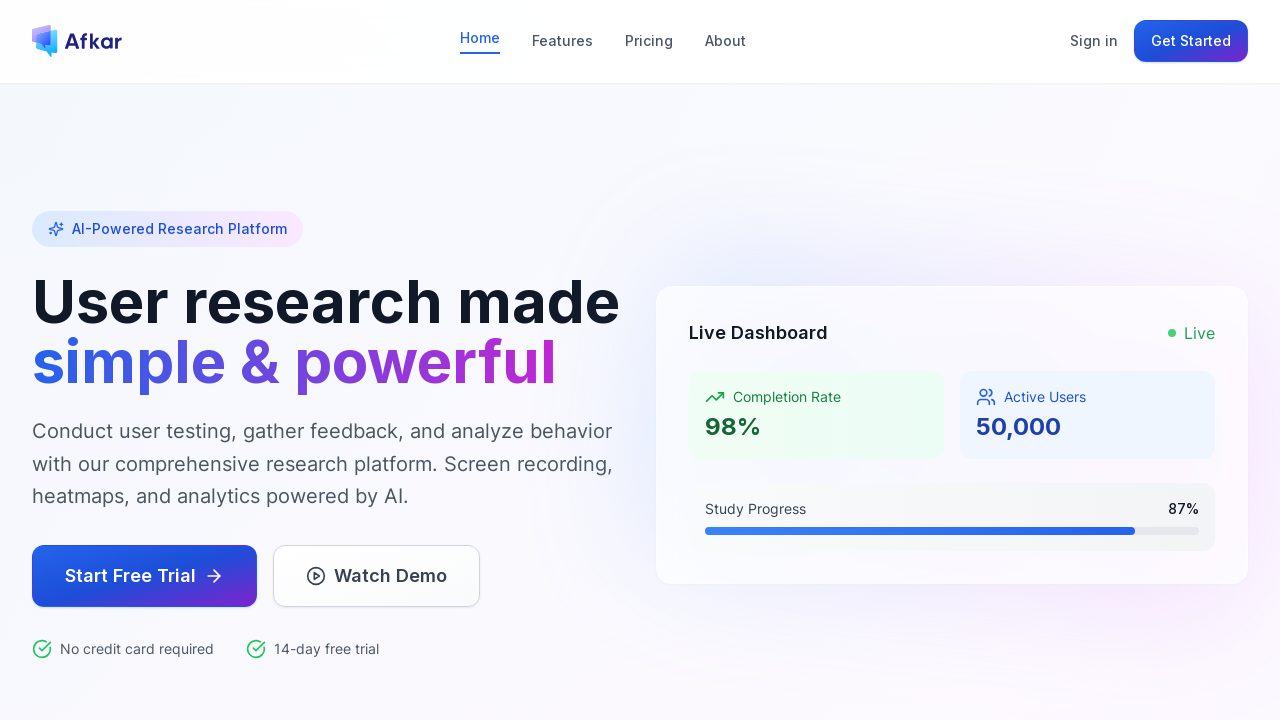